Tests adding a comment to a movie by navigating to a movie list page, scrolling to select the 15th movie, adding a comment, and verifying the comment was saved.

Starting URL: http://eng-qa-interview.s3-website-us-east-1.amazonaws.com/

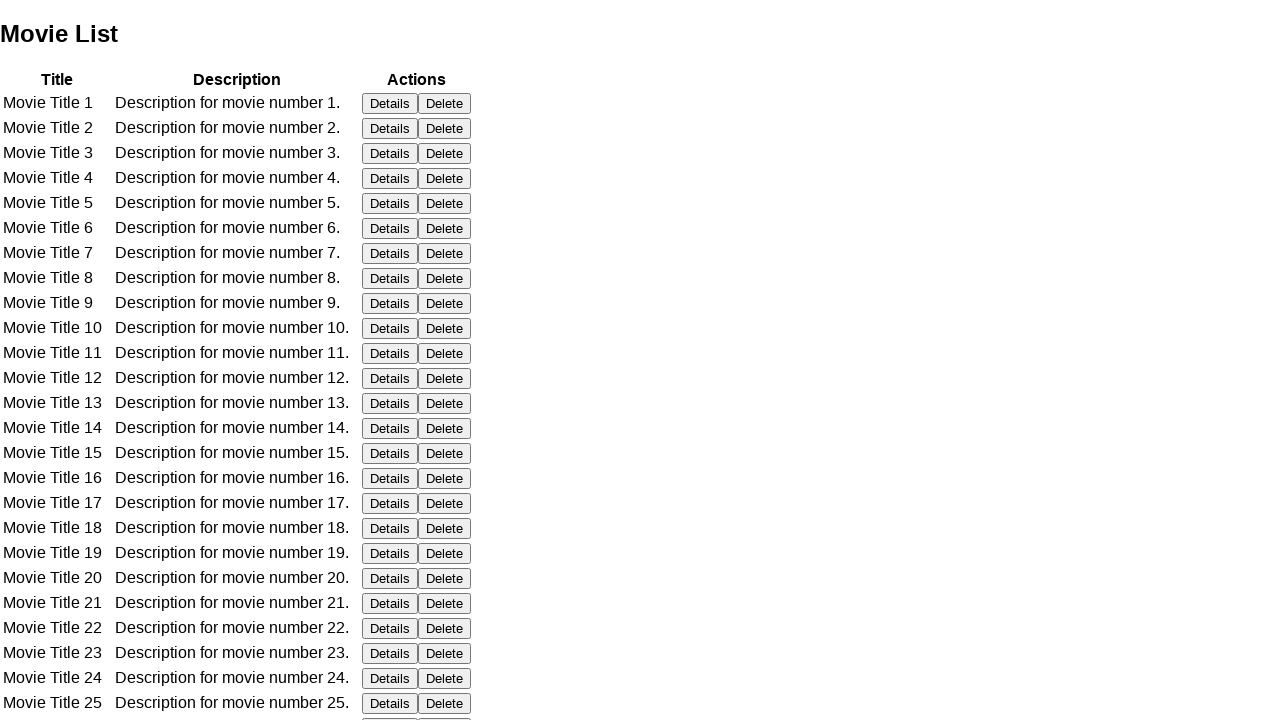

Table loaded - Title cell is visible
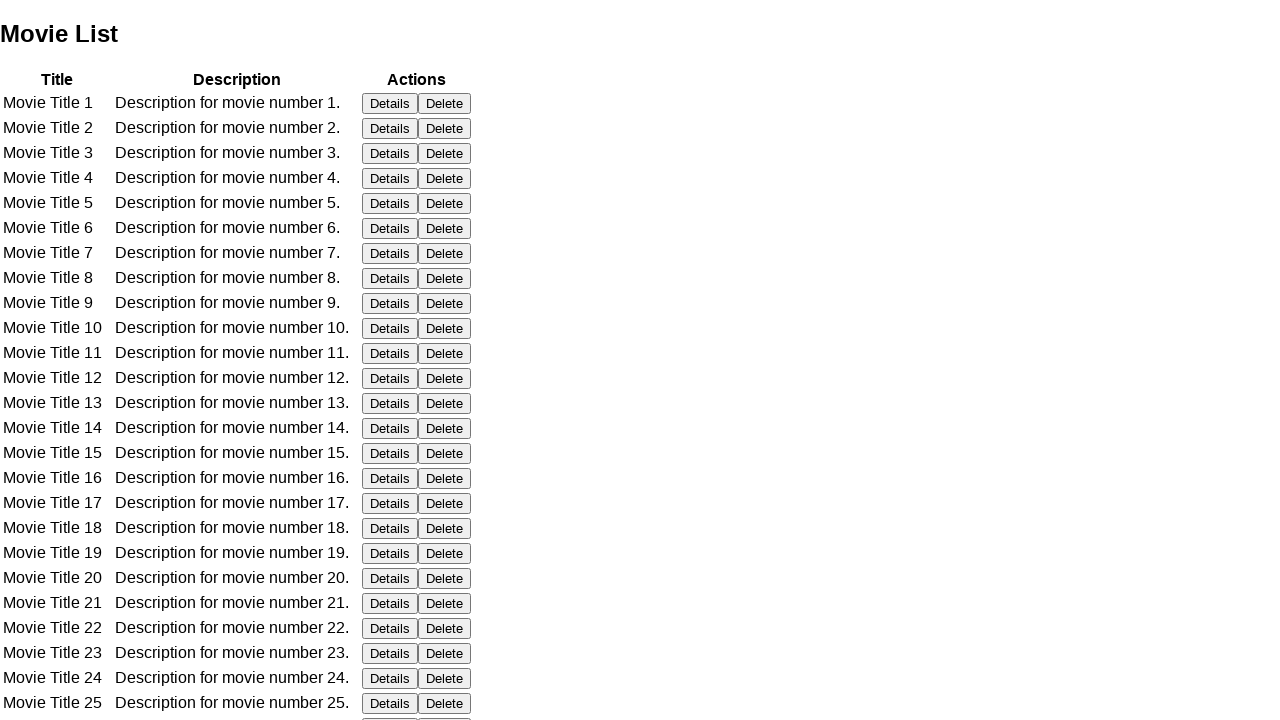

Details buttons are now visible
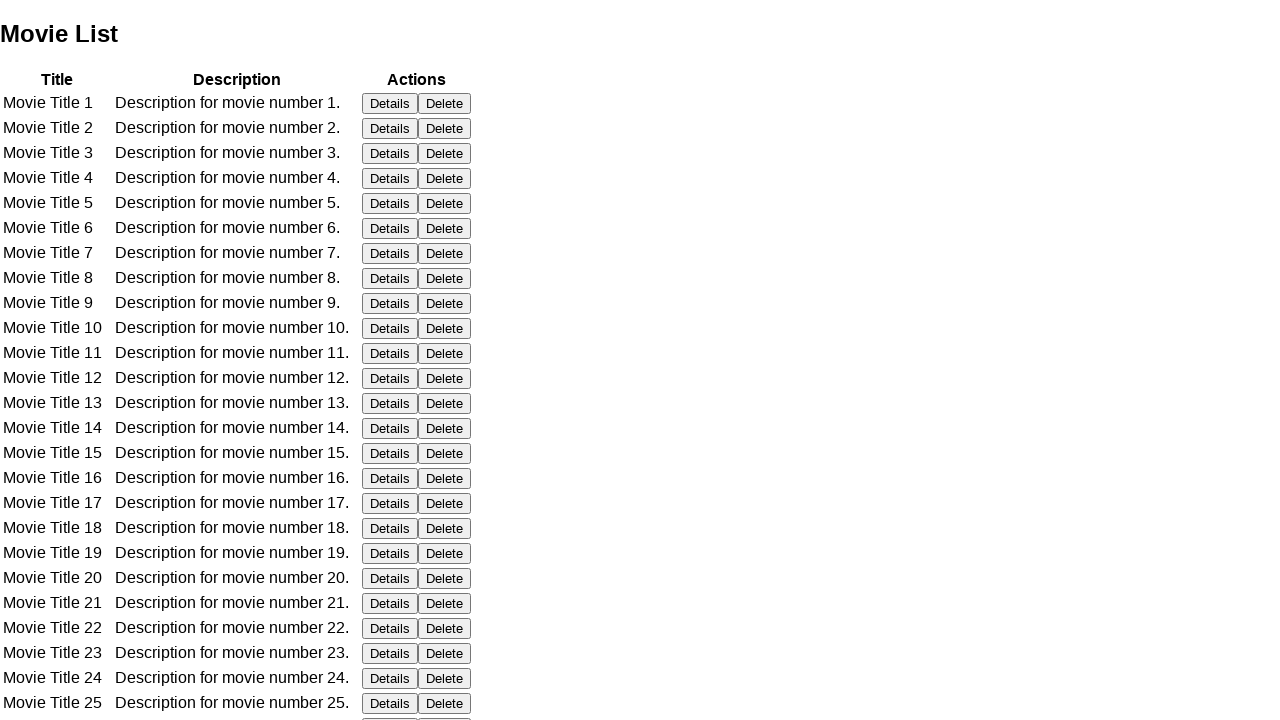

Scrolled to the 15th Details button
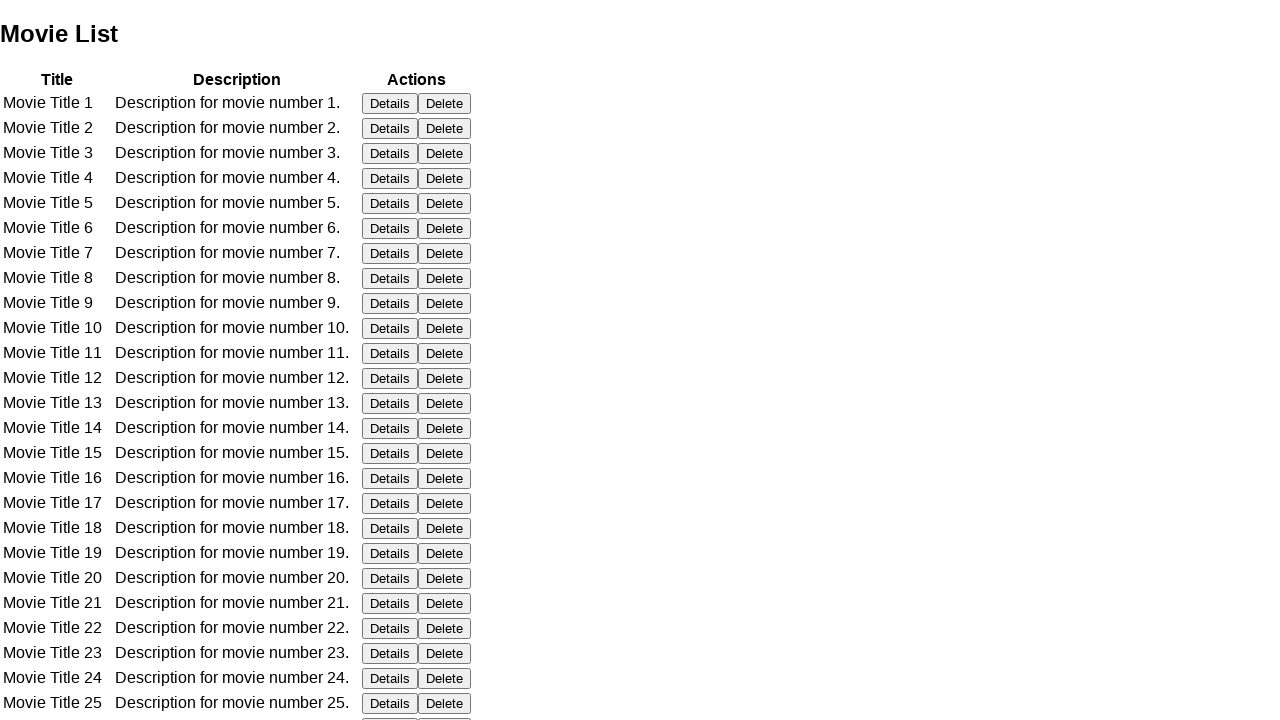

Clicked the 15th Details button to open movie details at (390, 453) on button >> internal:has-text="Details"i >> nth=14
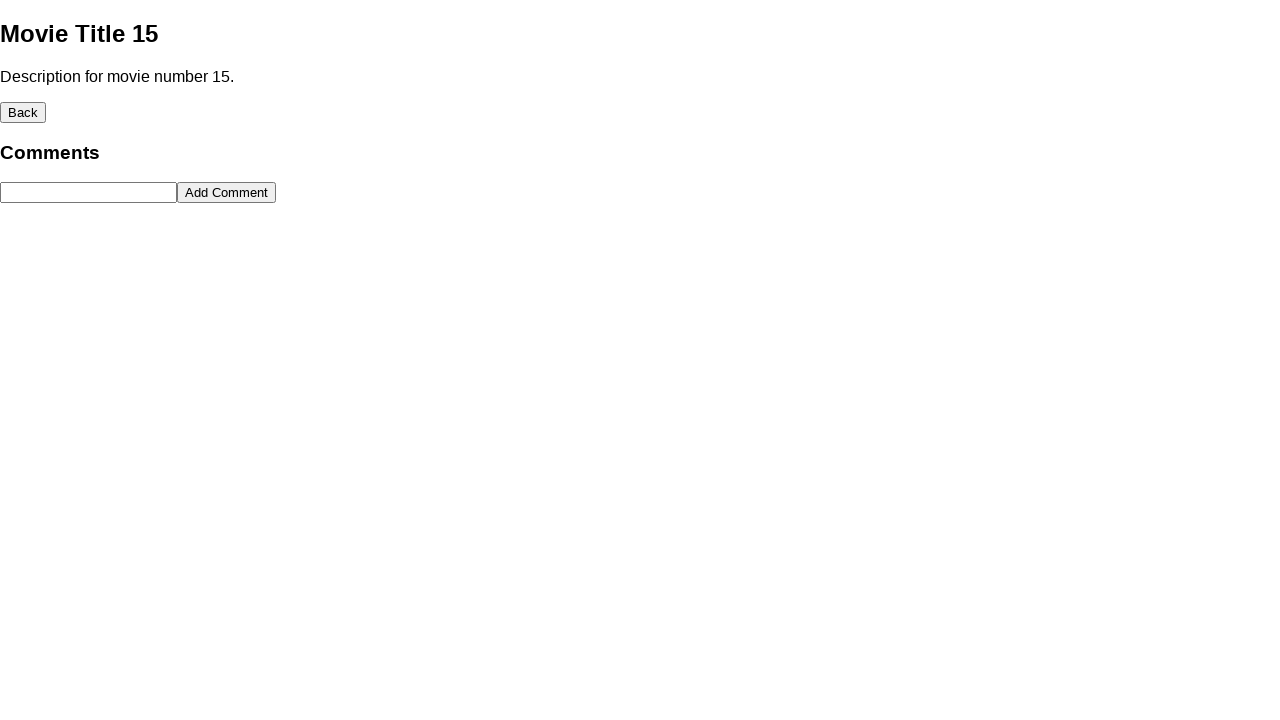

Cleared the comment textbox on internal:role=textbox
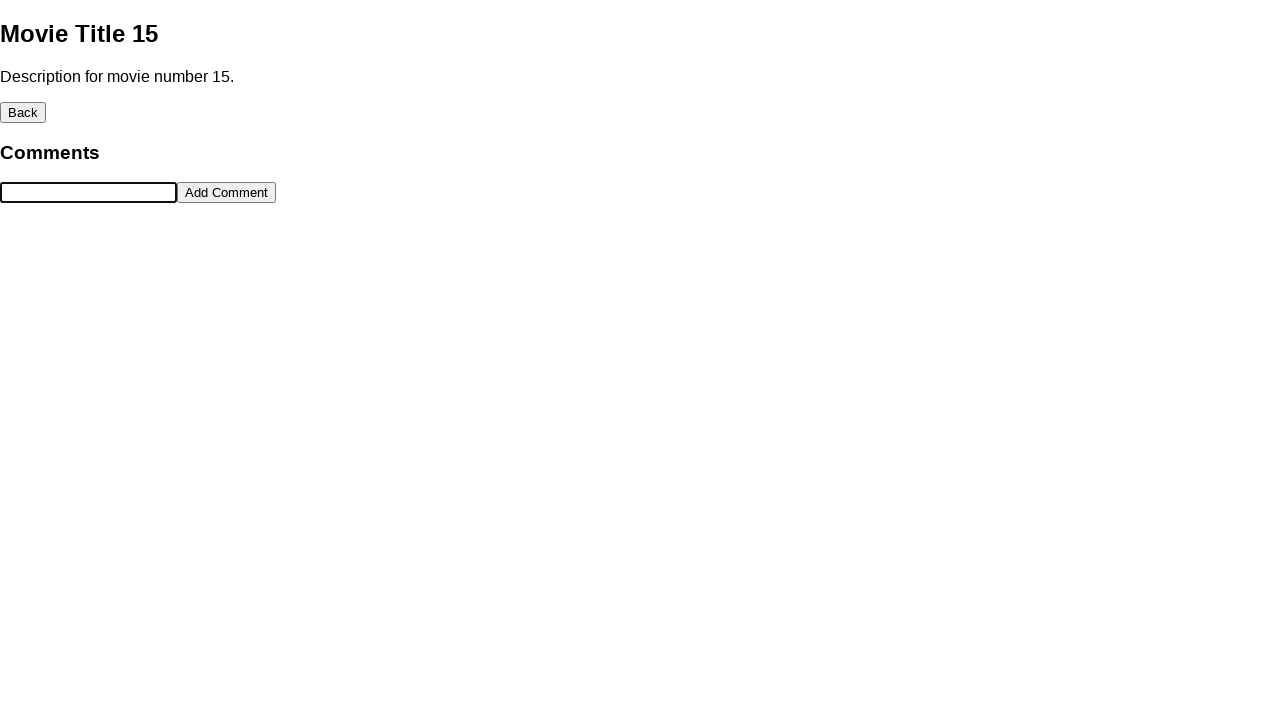

Typed comment: 'Hello World' on internal:role=textbox
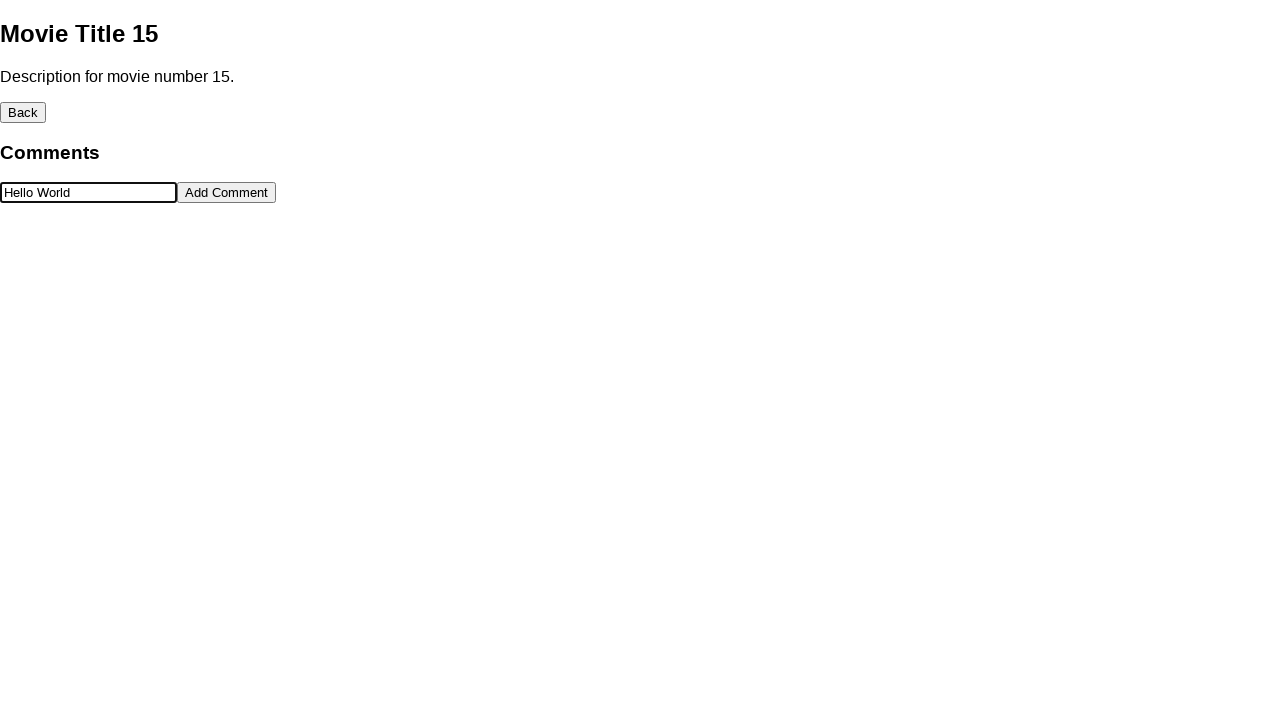

Clicked Add Comment button at (226, 193) on internal:role=button[name="Add Comment"i]
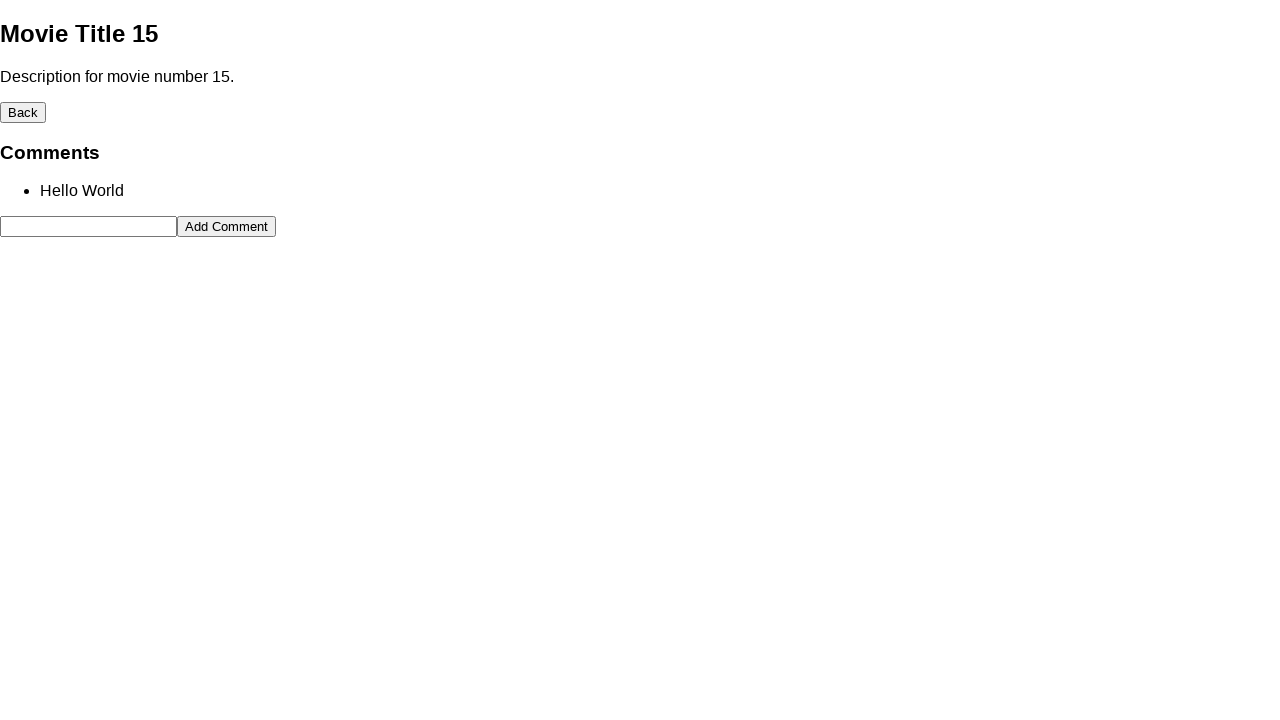

Verified comment 'Hello World' was saved and appears on the page
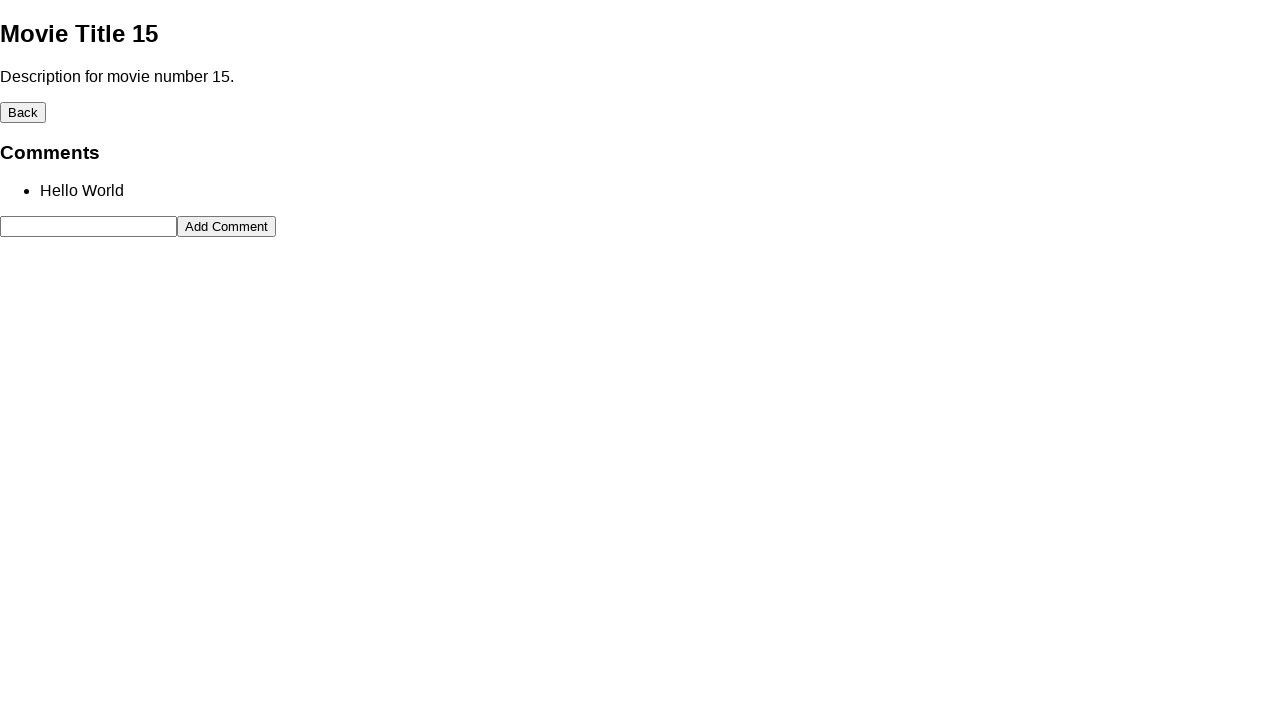

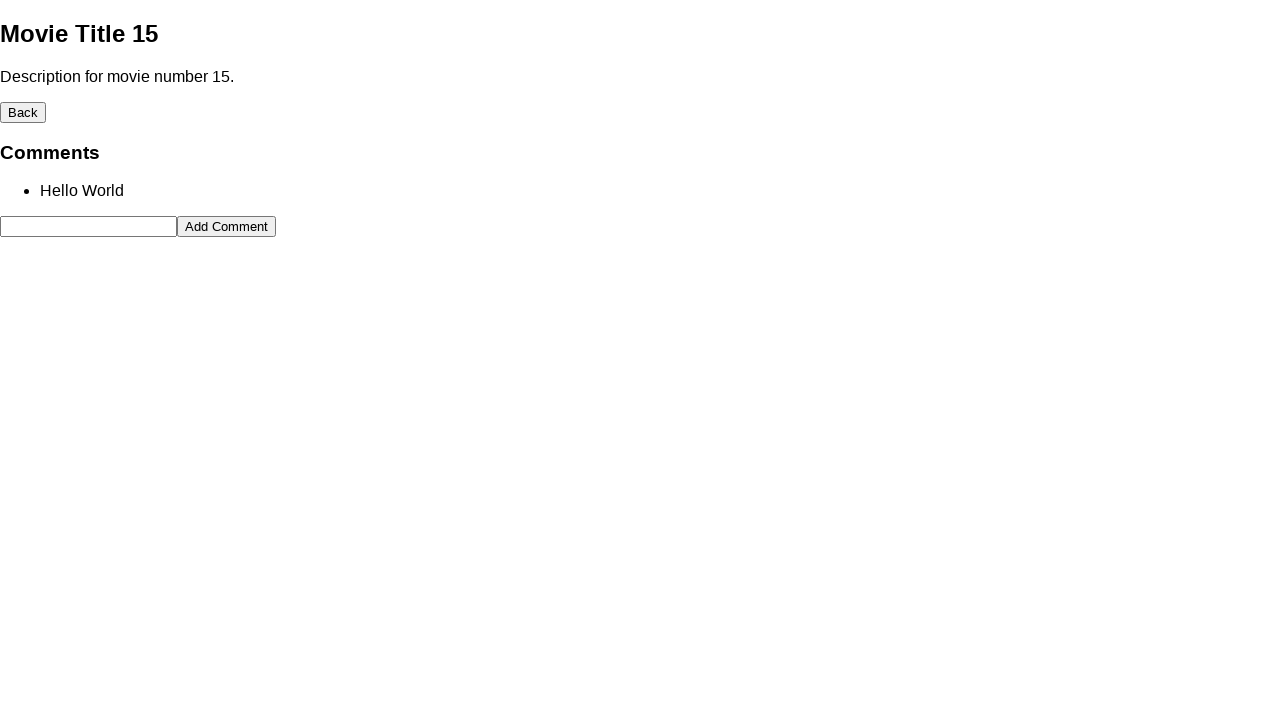